Tests checkbox functionality by verifying default states of two checkboxes, clicking to toggle their states, and confirming the changes were applied correctly.

Starting URL: https://practice.cydeo.com/checkboxes

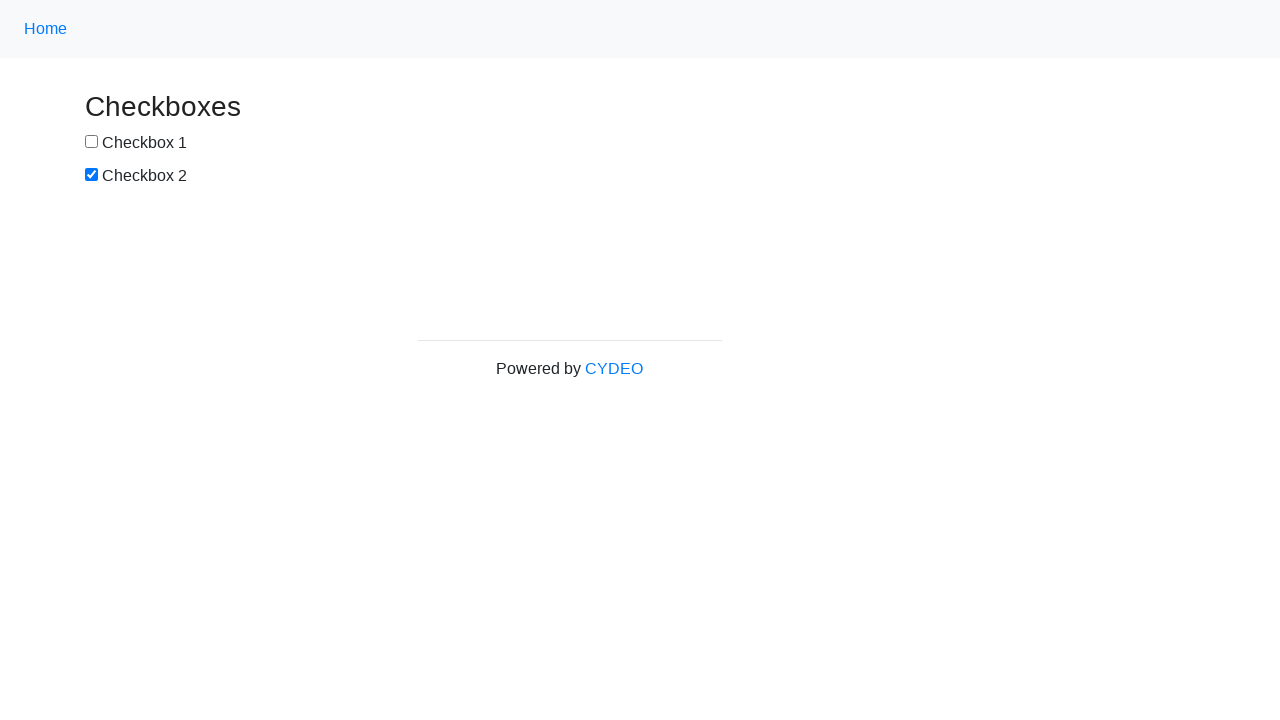

Located checkbox1 element
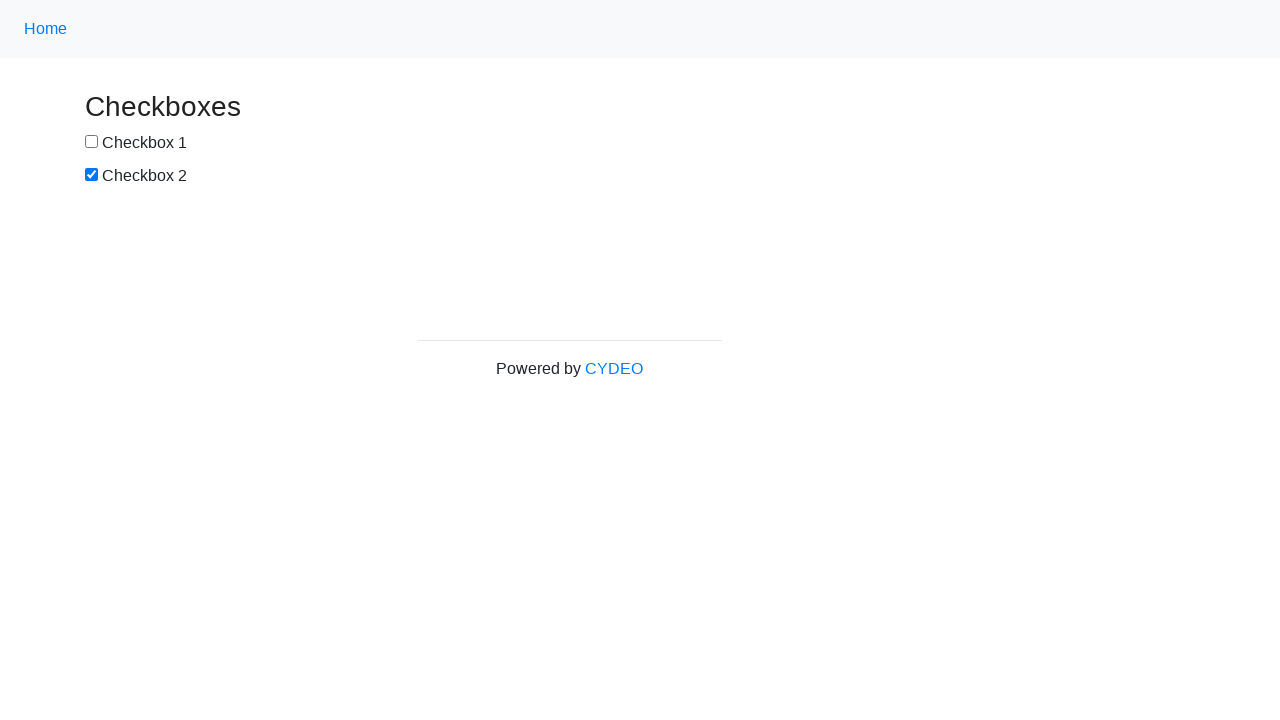

Located checkbox2 element
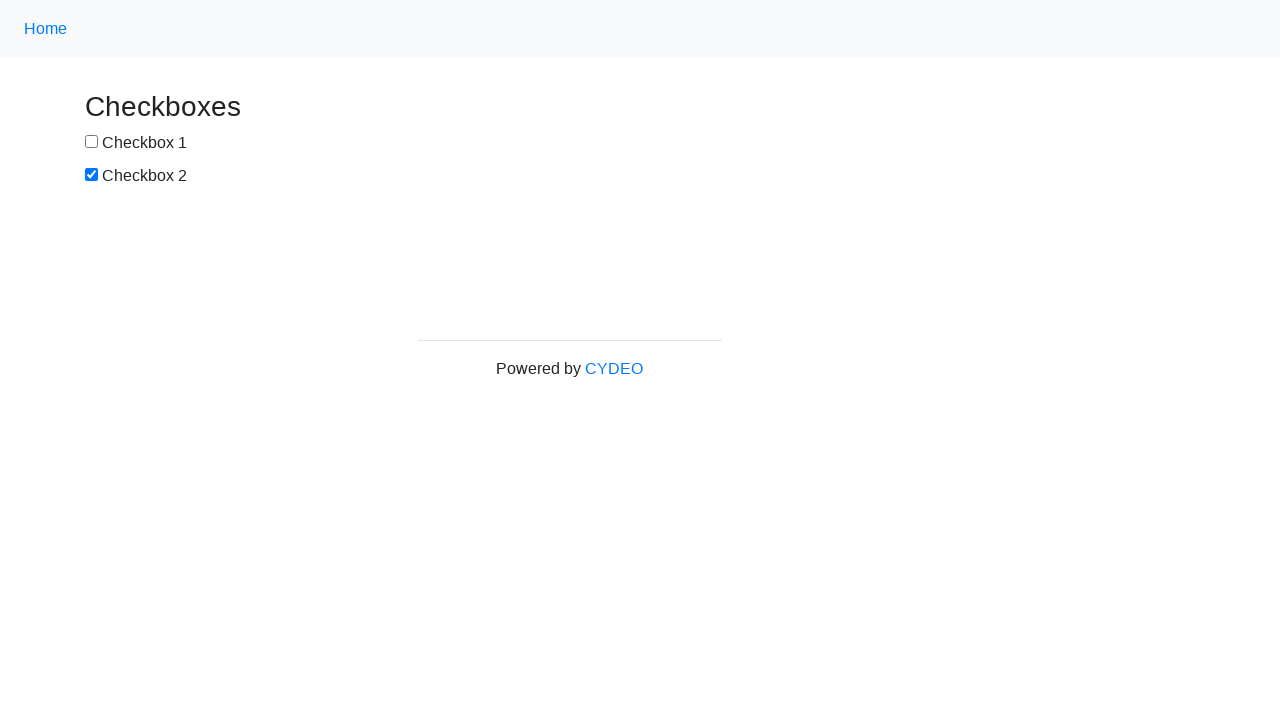

Verified checkbox1 is not selected by default
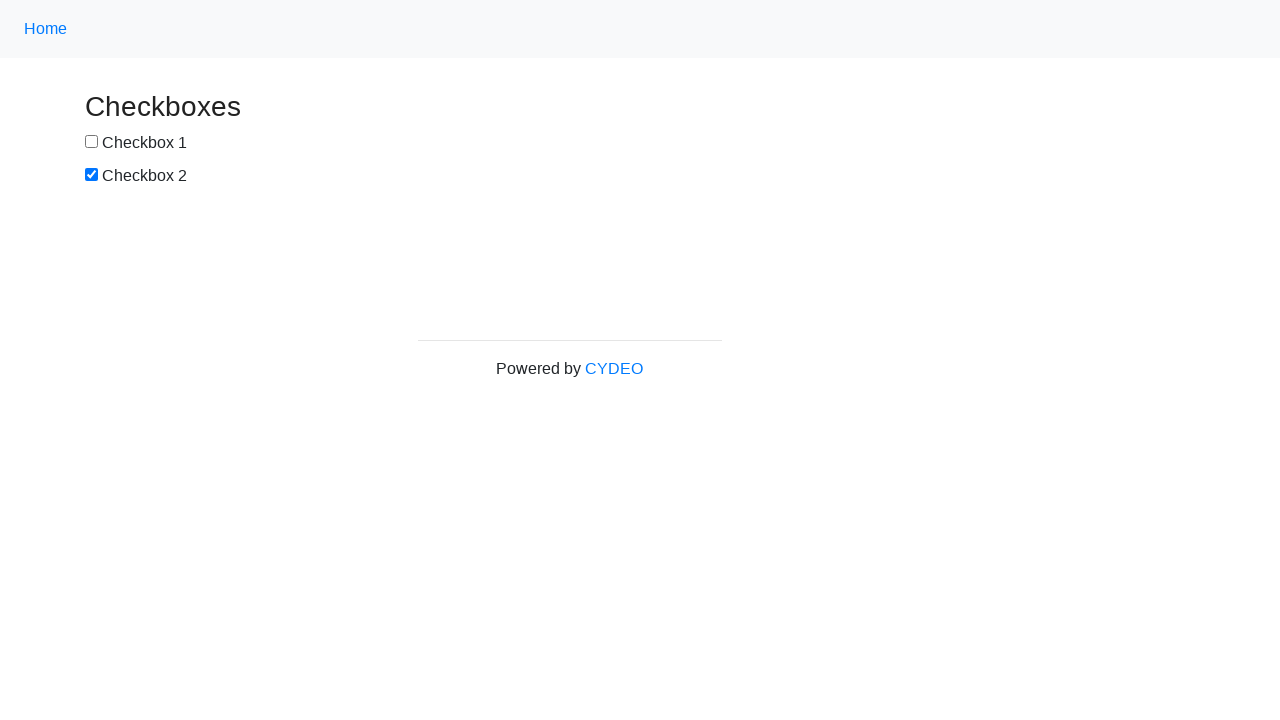

Verified checkbox2 is selected by default
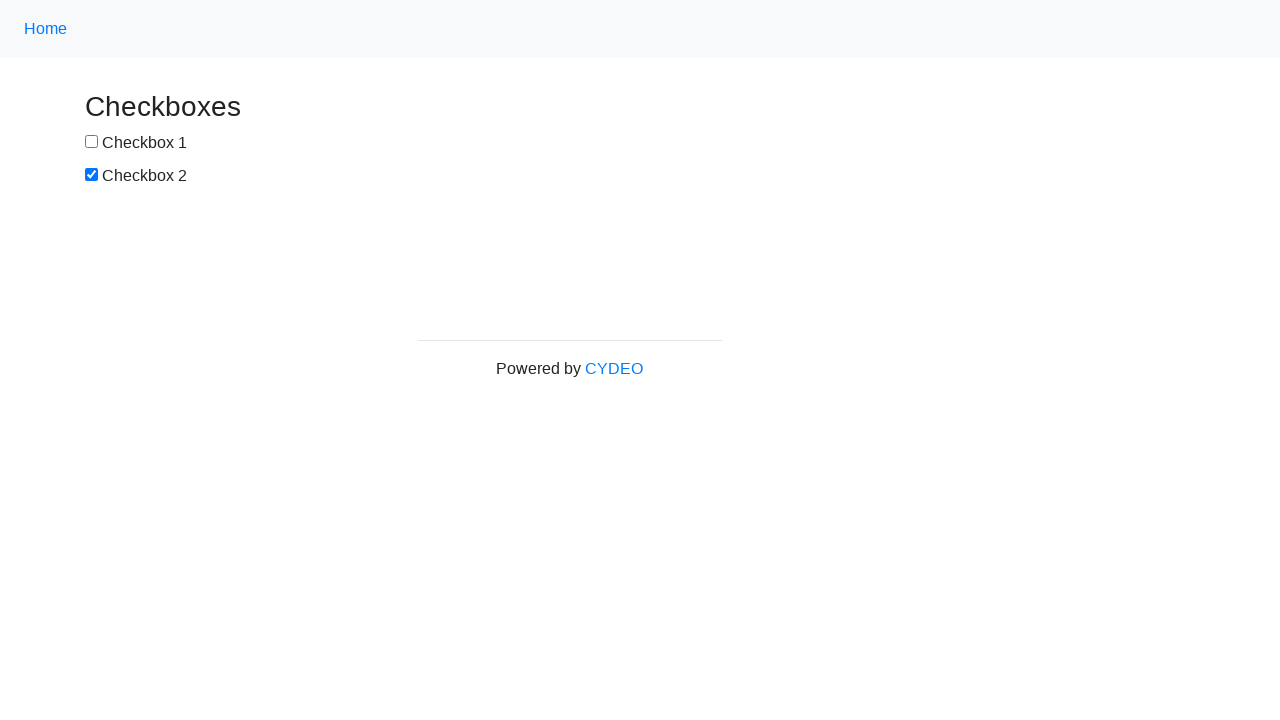

Clicked checkbox1 to select it at (92, 142) on input[name='checkbox1']
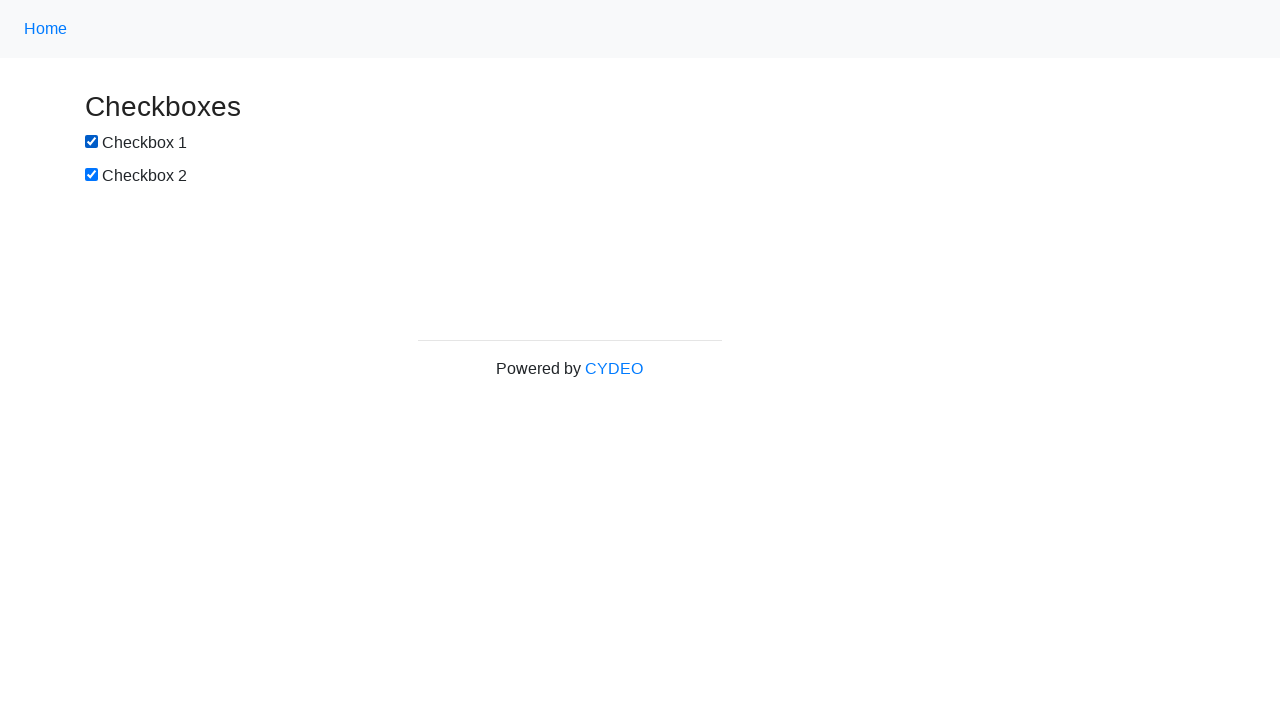

Clicked checkbox2 to deselect it at (92, 175) on input[name='checkbox2']
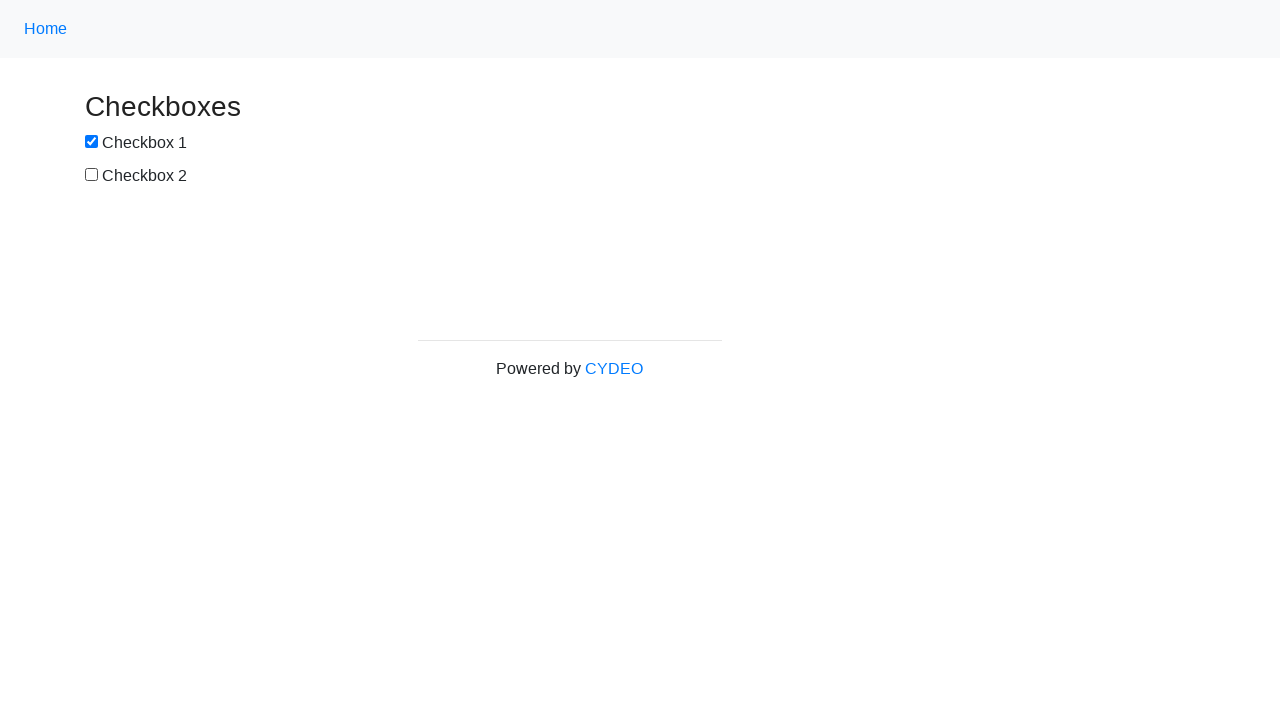

Verified checkbox1 is now selected after clicking
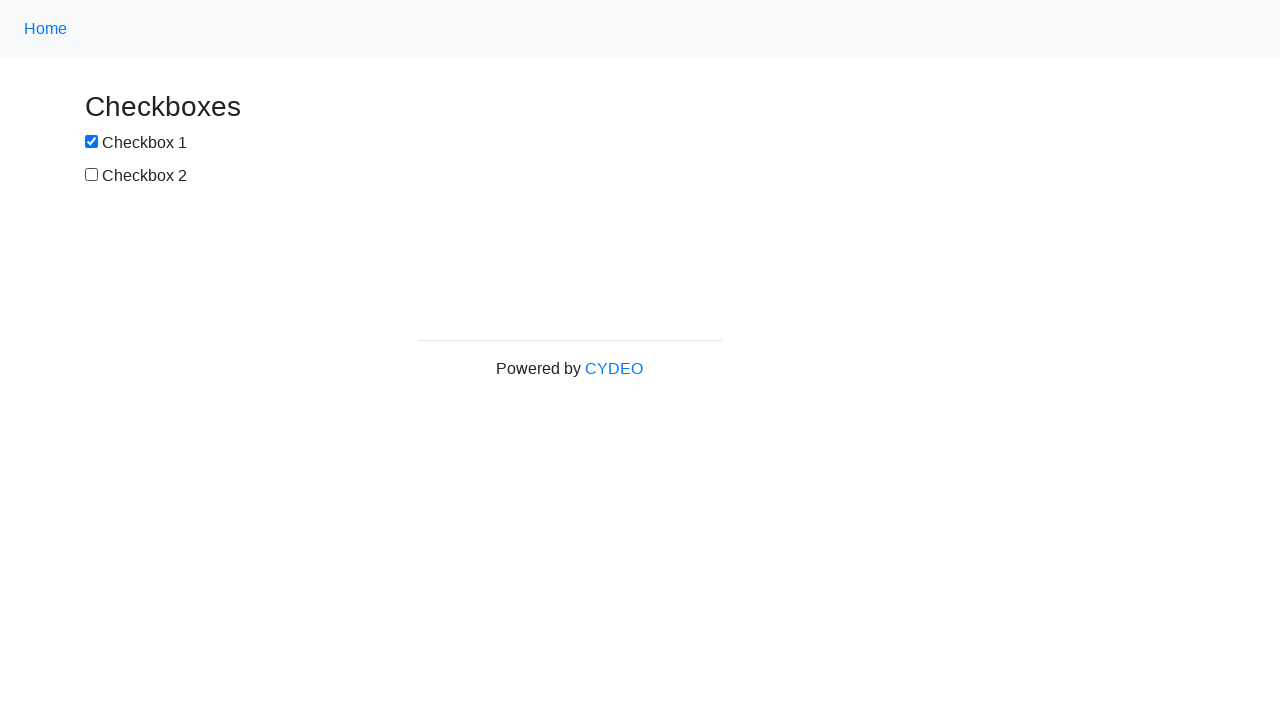

Verified checkbox2 is now not selected after clicking
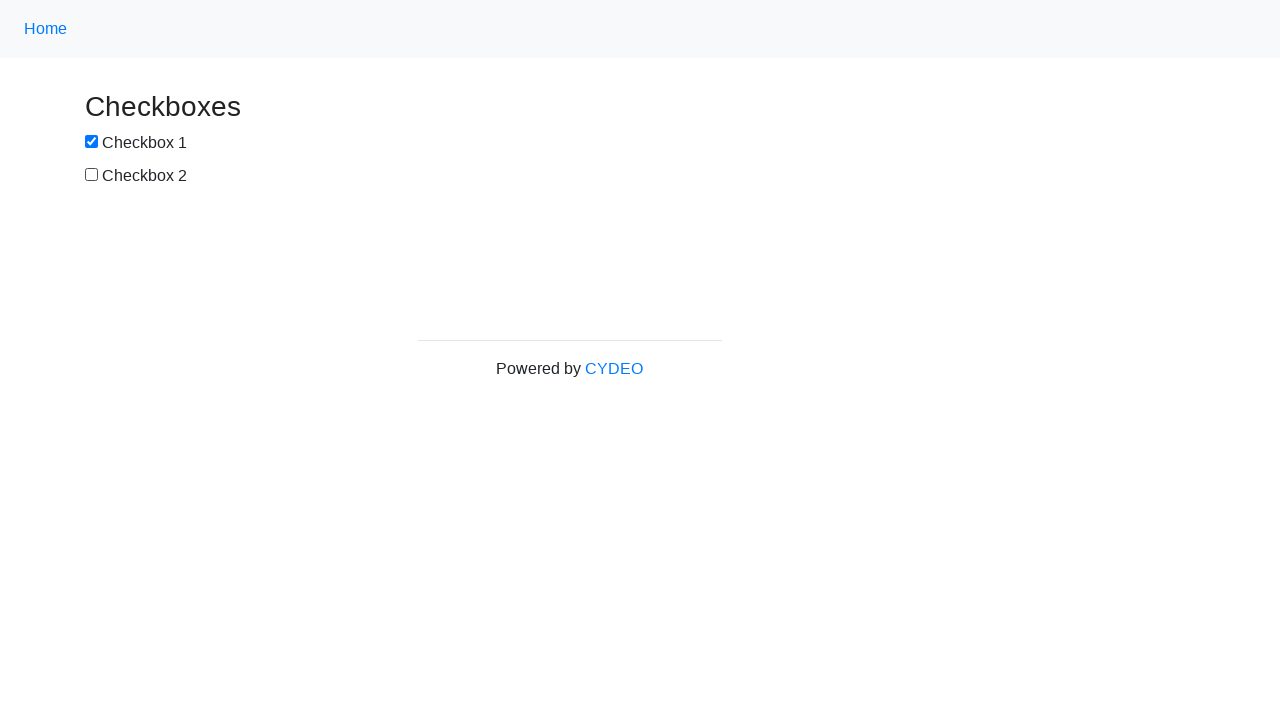

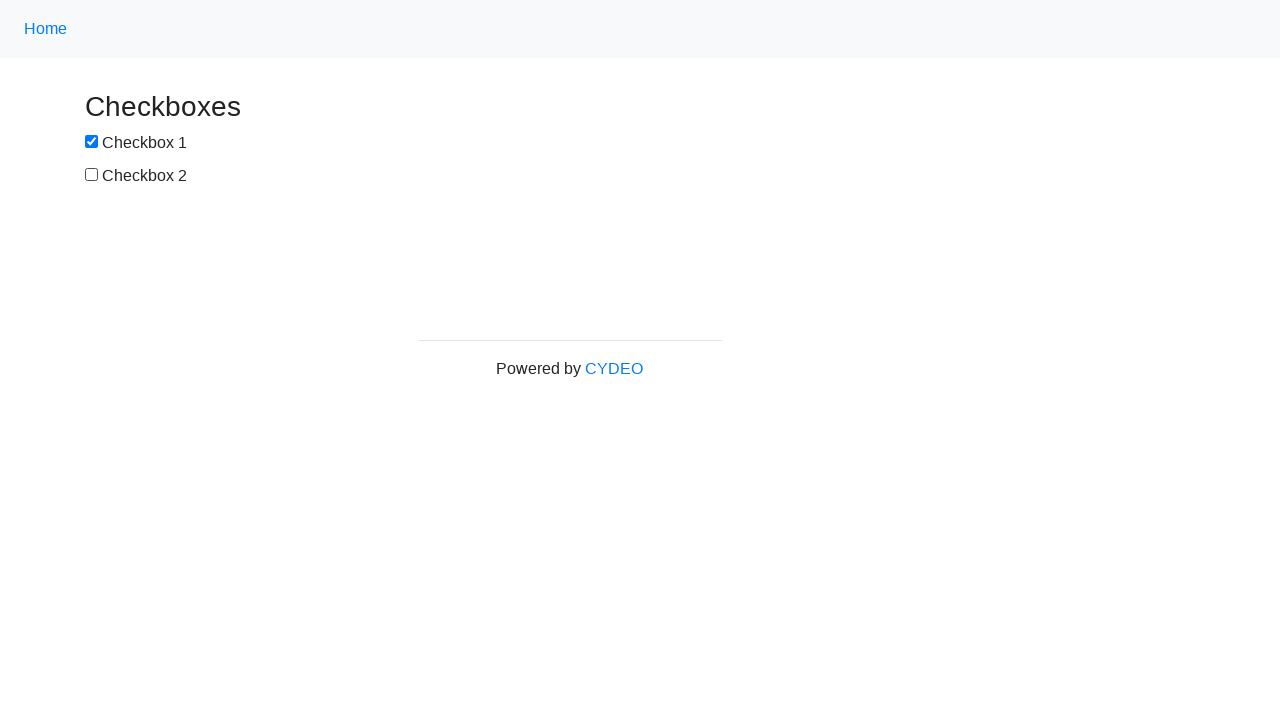